Tests dynamic content by clicking an "adder" button and verifying that a new element appears with the correct class attribute

Starting URL: https://www.selenium.dev/selenium/web/dynamic.html

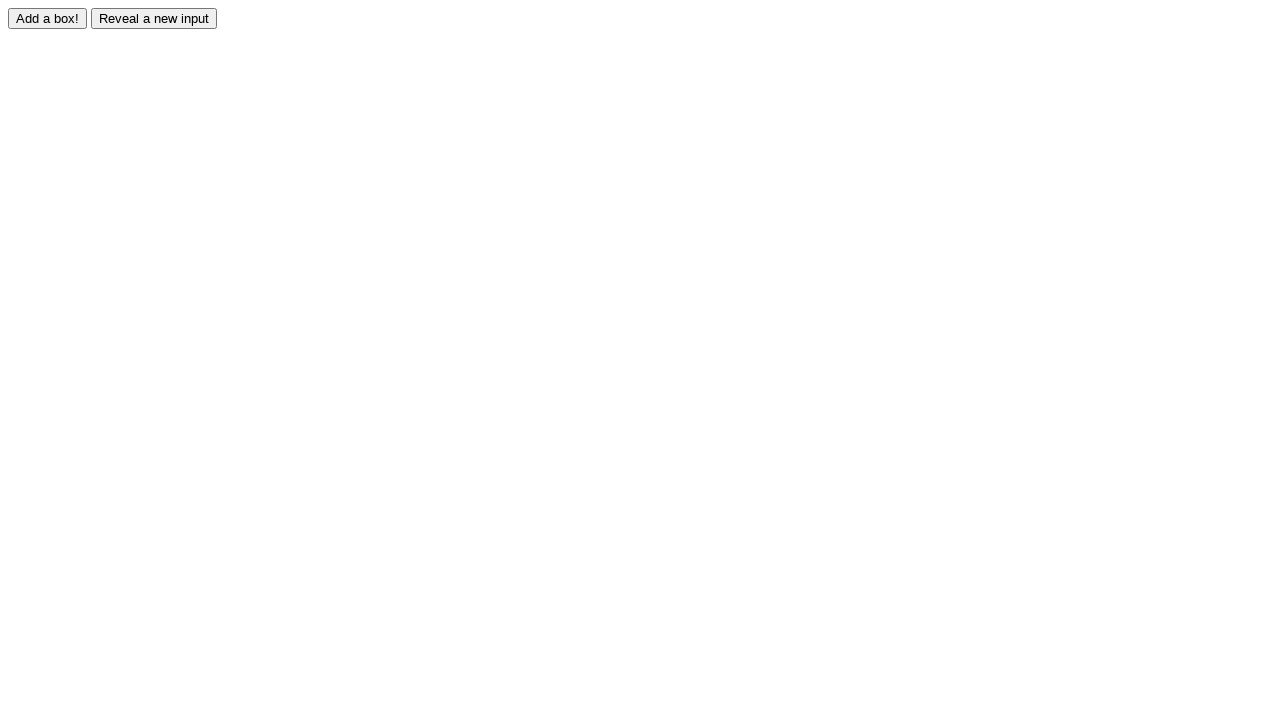

Navigated to dynamic content test page
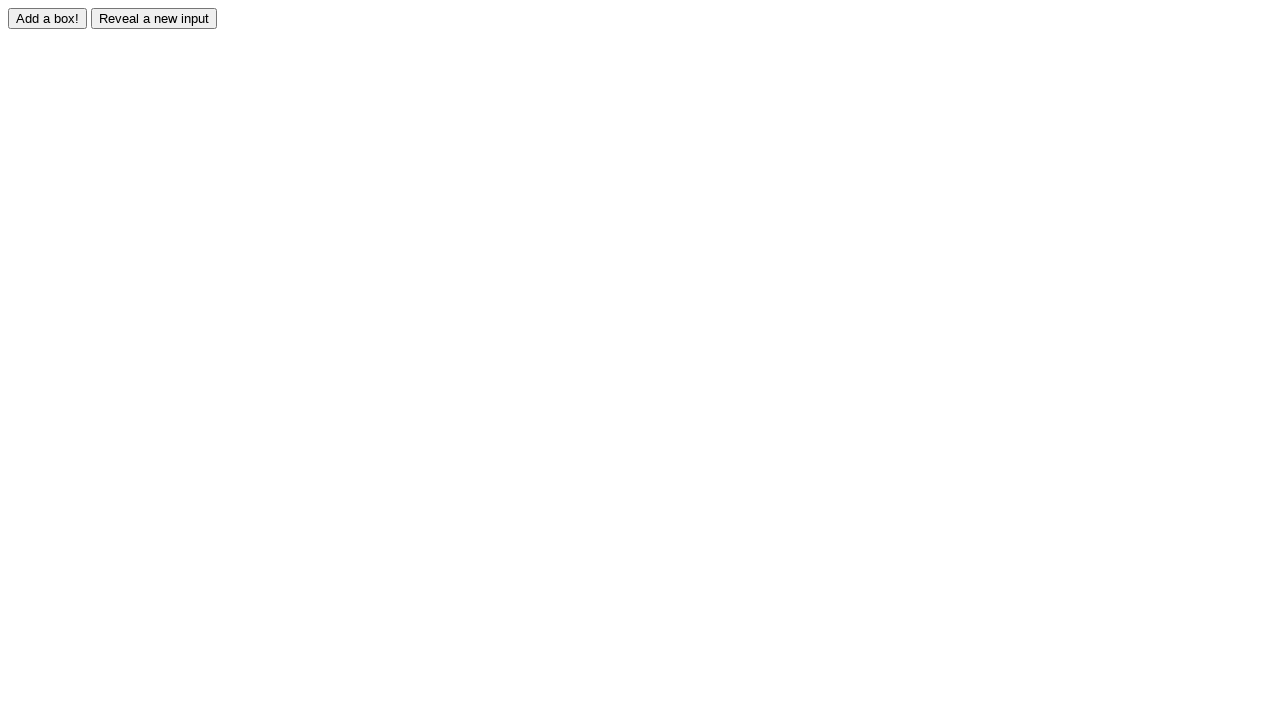

Clicked the adder button to trigger dynamic content at (48, 18) on #adder
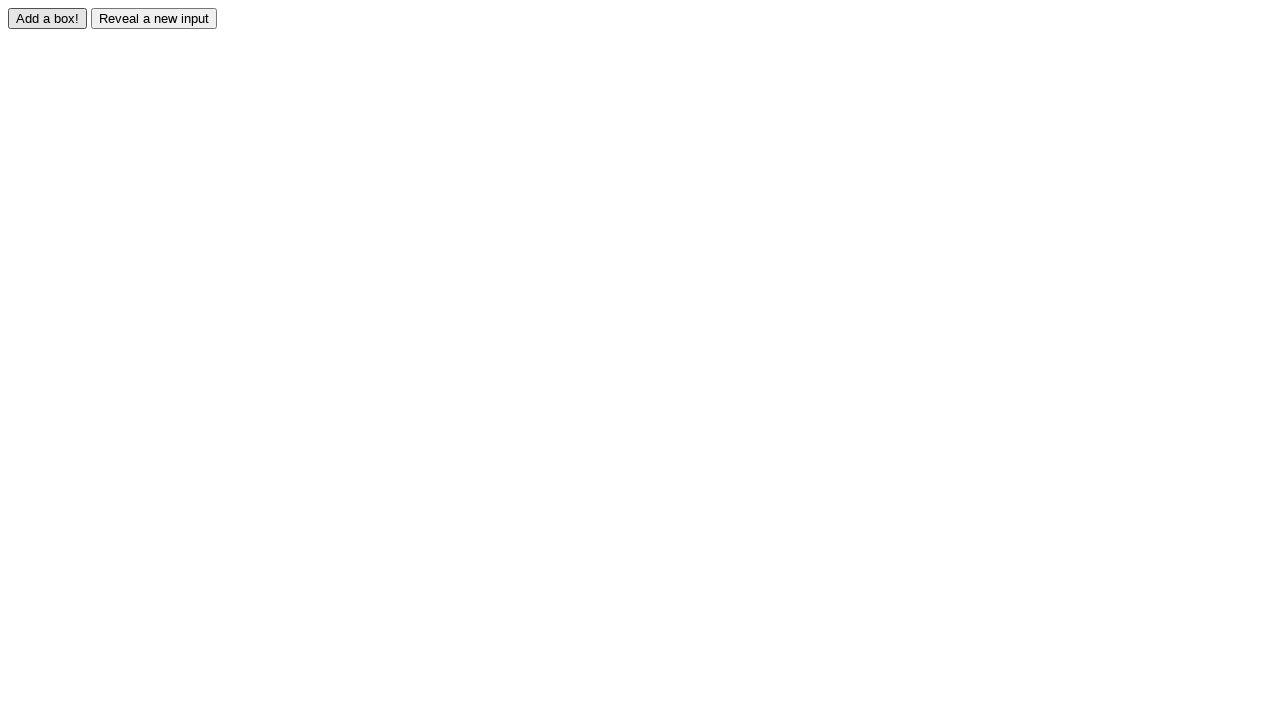

Dynamic element #box0 appeared
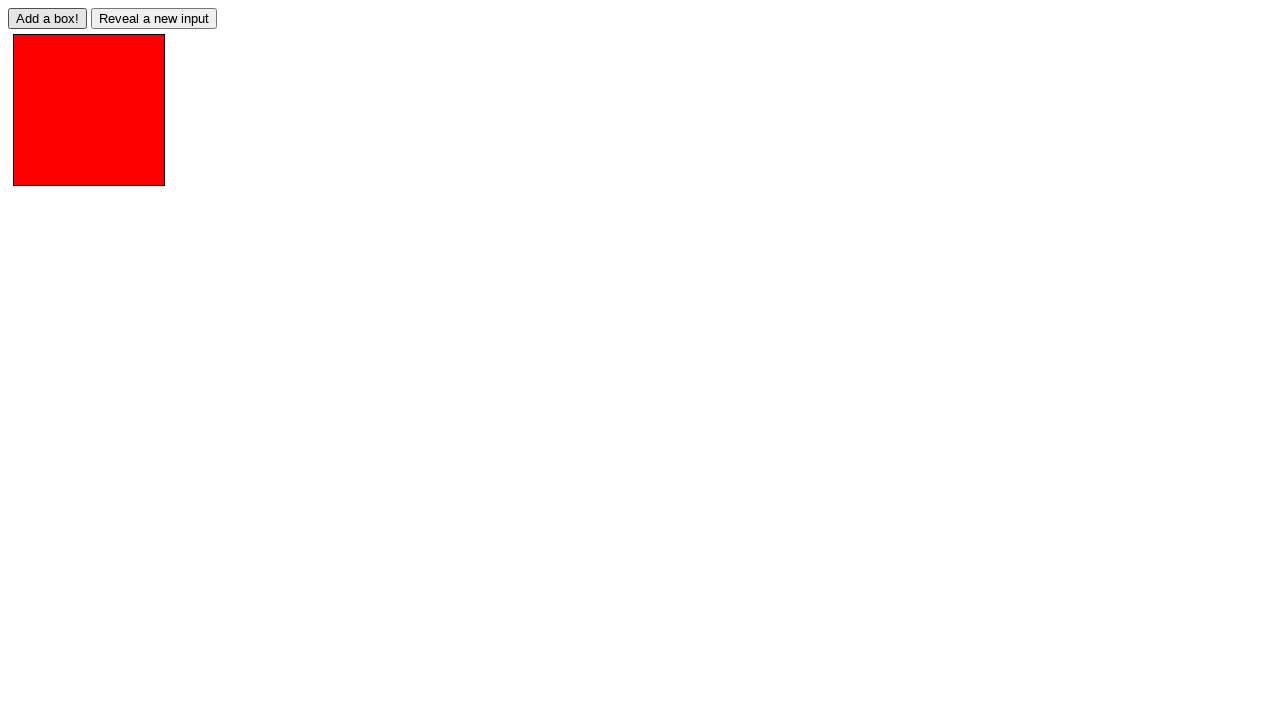

Located the dynamic element #box0
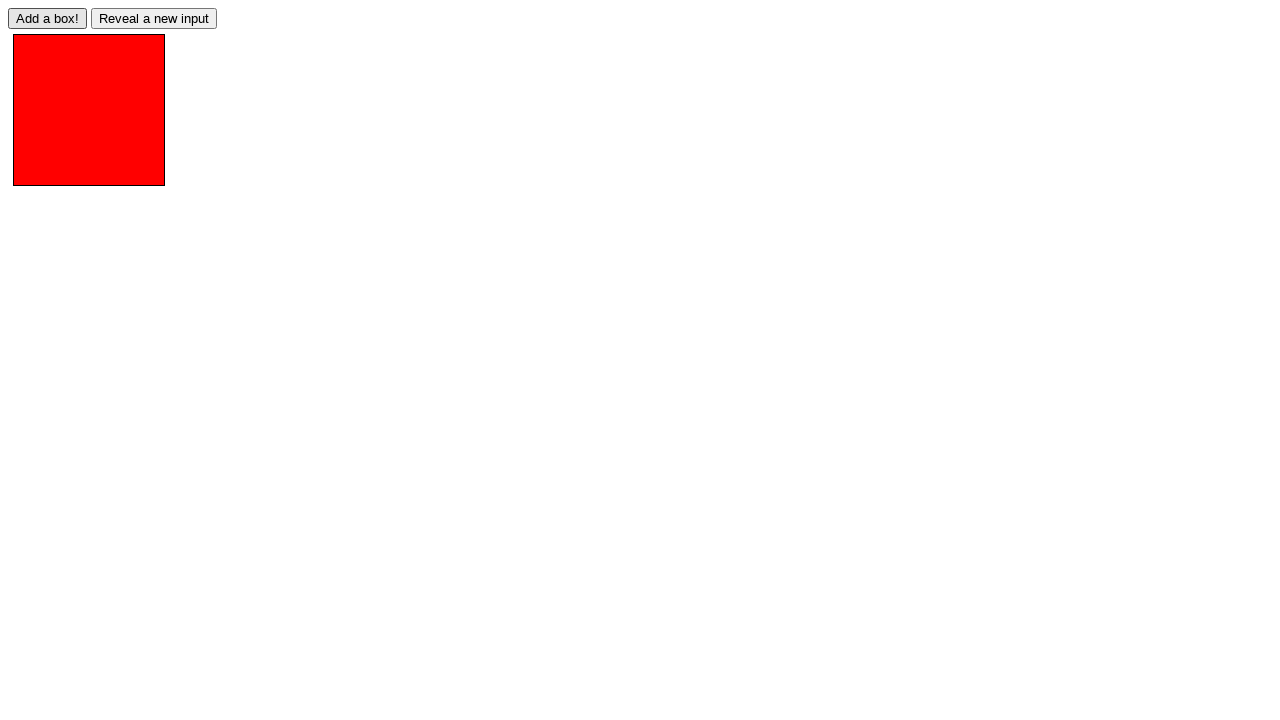

Verified that element #box0 has the correct class attribute 'redbox'
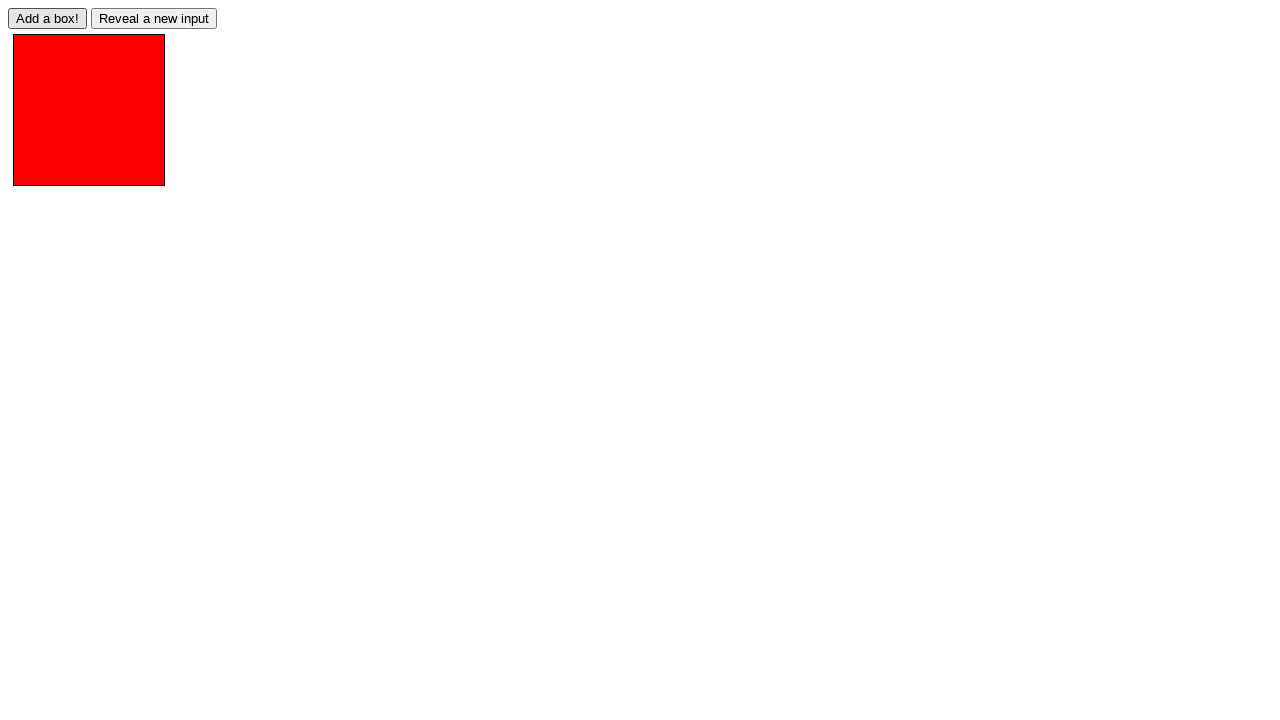

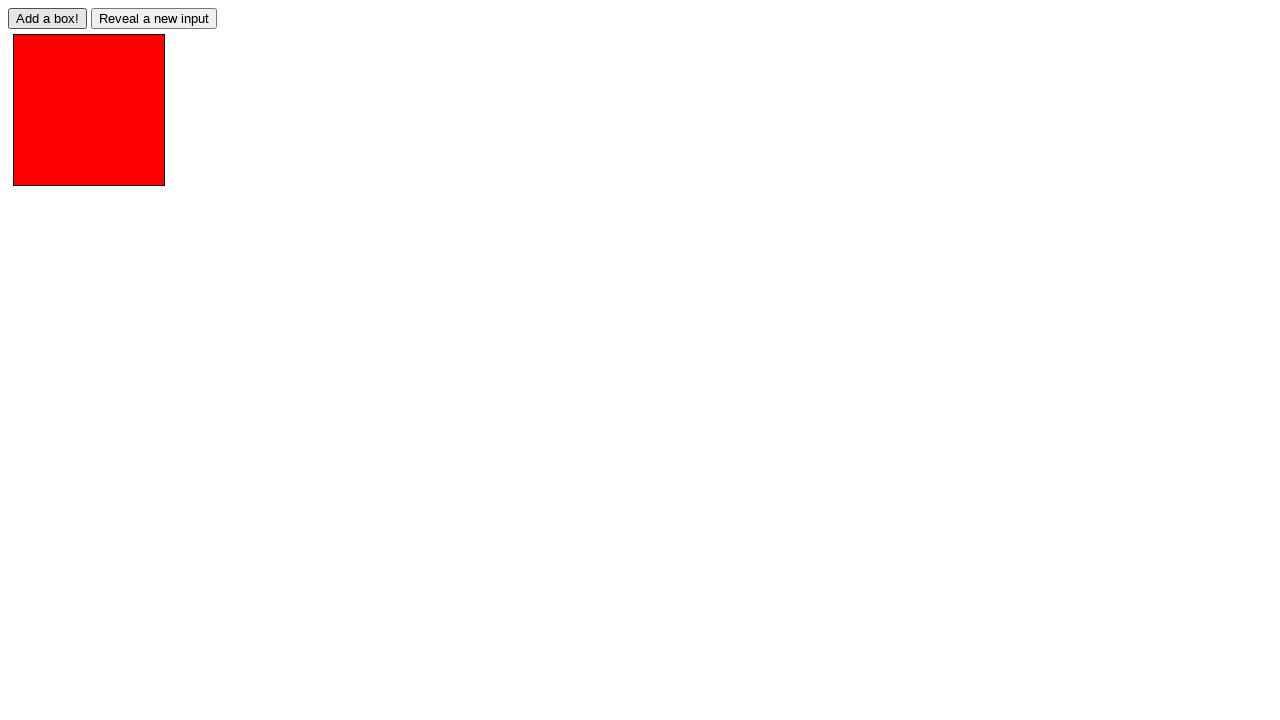